Tests a geography guessing game's next round flow by starting a quick game, making a guess on the map, submitting it, and verifying the map transitions correctly to the next round without getting stuck in a loading state.

Starting URL: https://geo.cmxu.io/

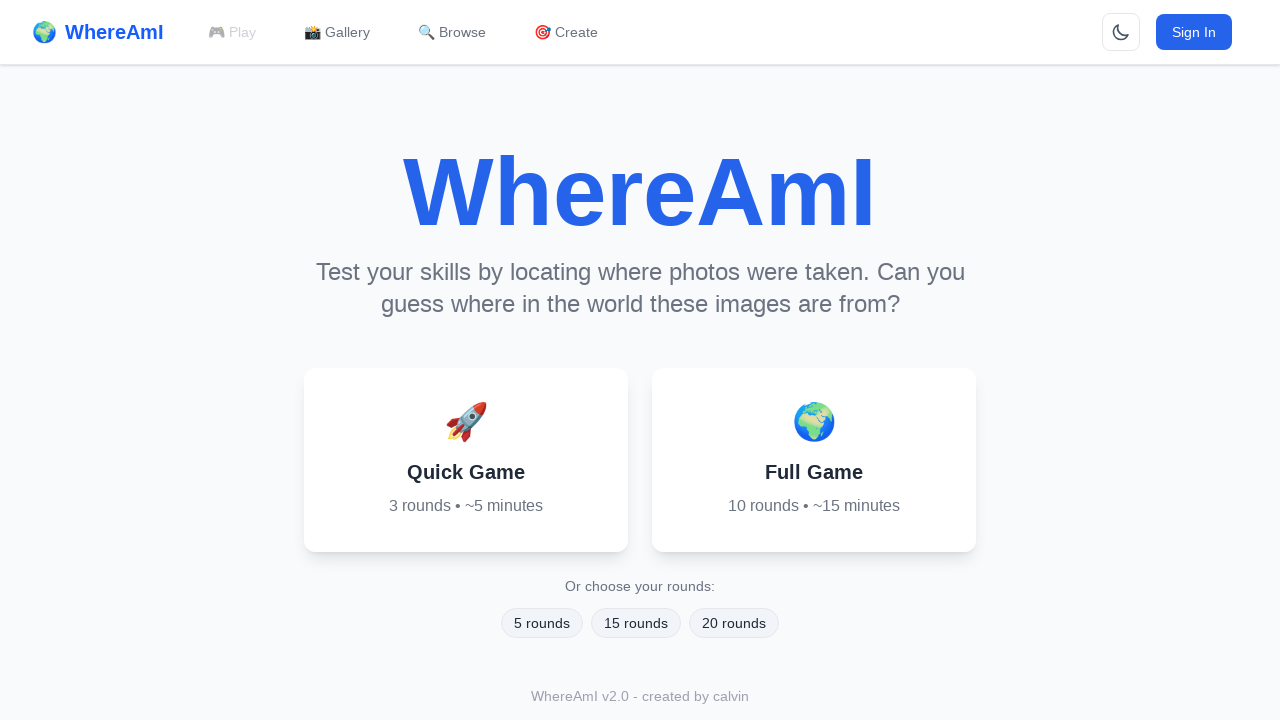

Waited for page to reach networkidle state
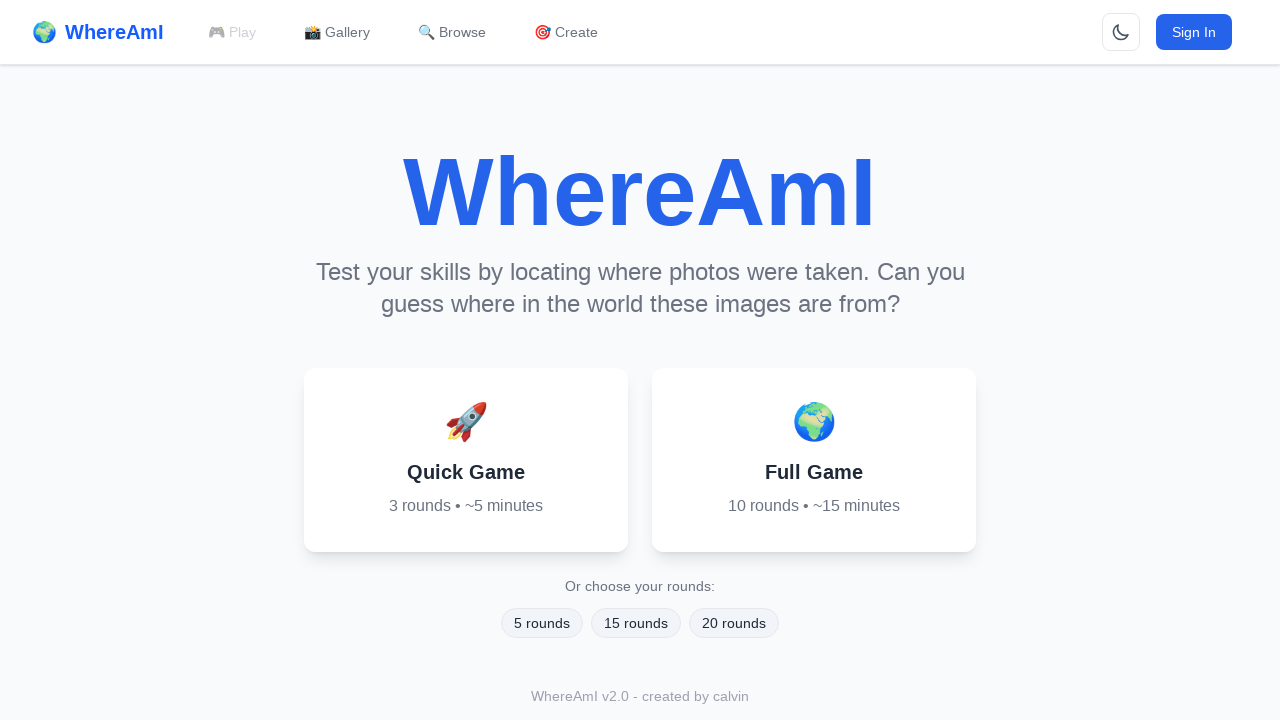

Clicked Quick Game button at (466, 460) on button >> internal:has-text="Quick Game"i
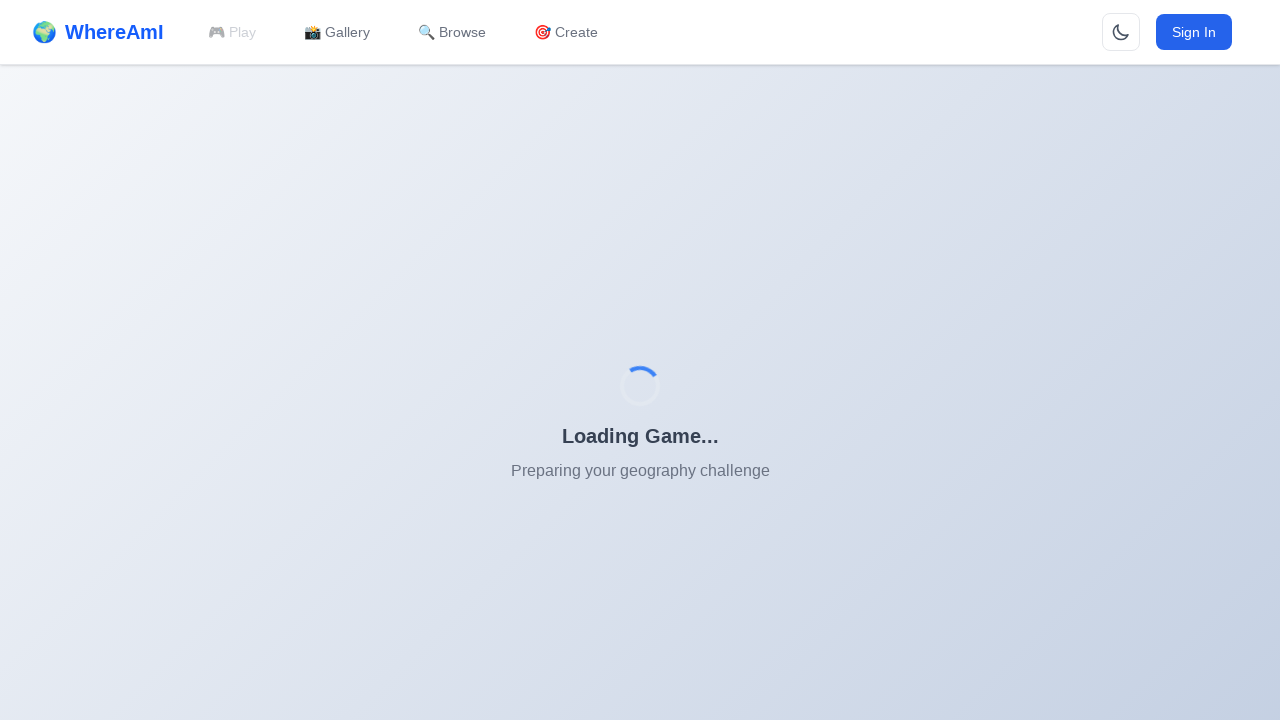

Waited 5 seconds for game to initialize
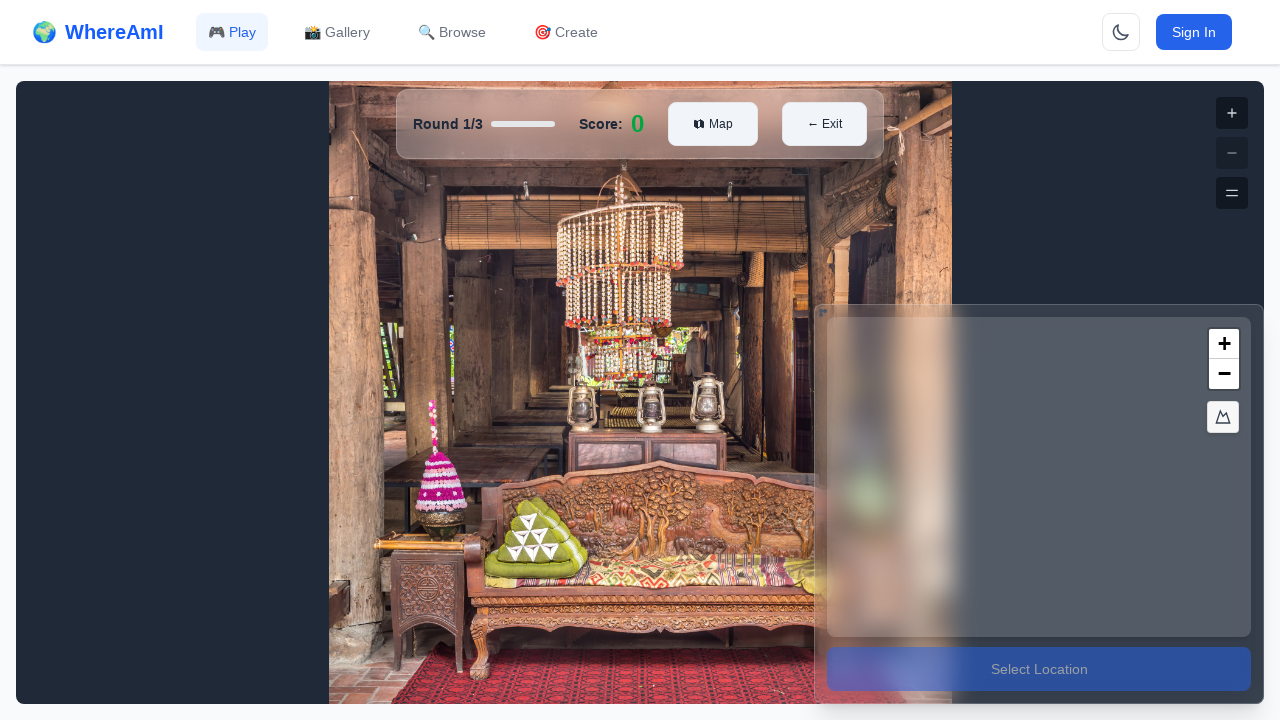

Map container became visible
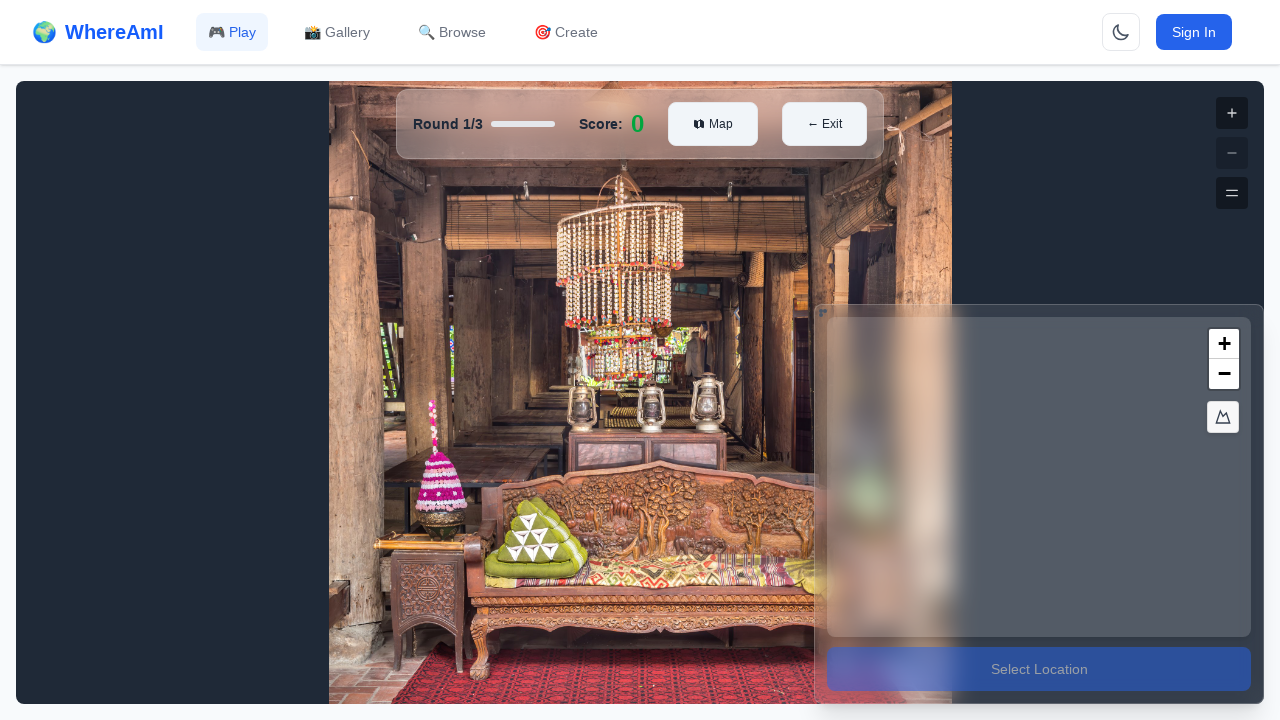

Waited 3 seconds for map to be ready
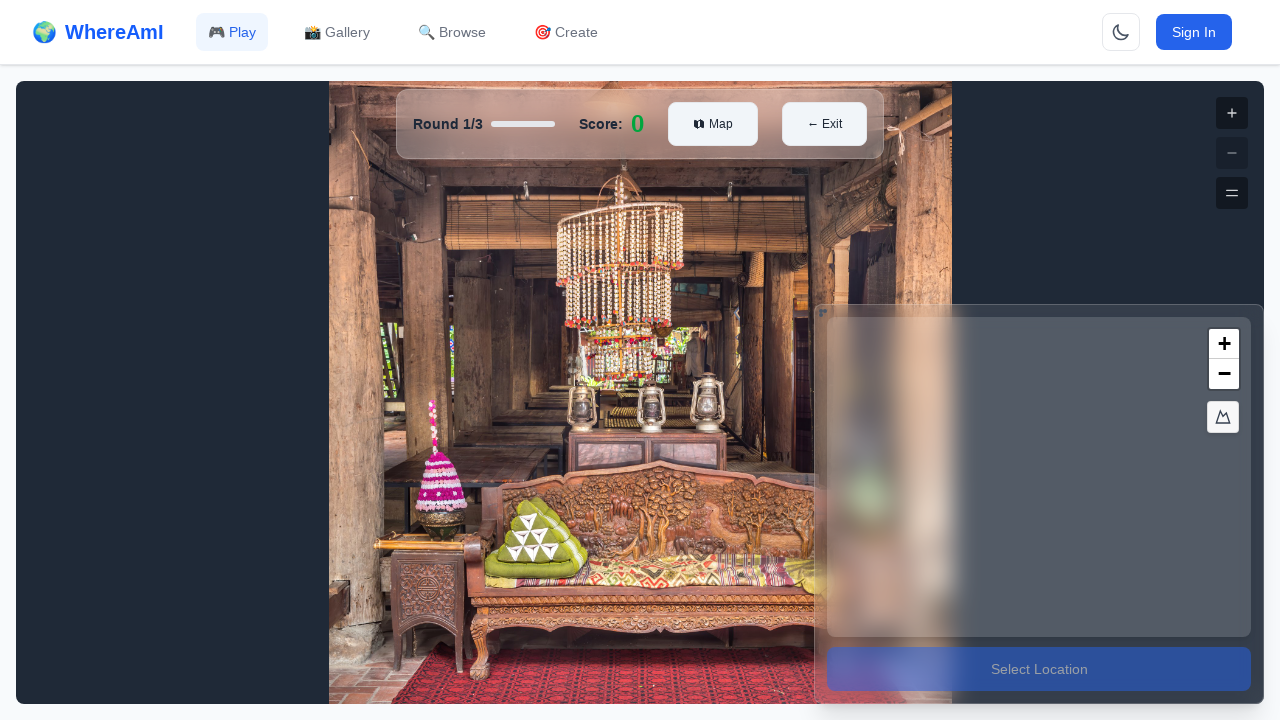

Clicked on map at position (200, 200) to make a guess at (1027, 517) on .map-container >> nth=0
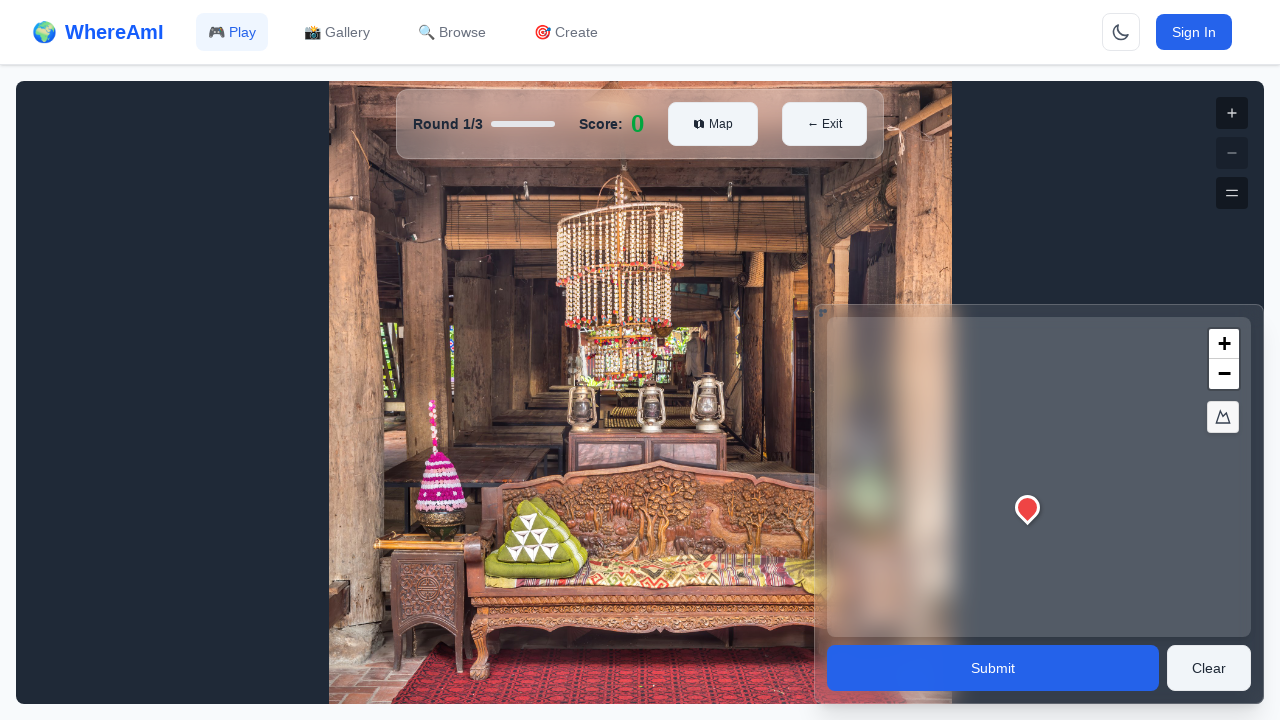

Waited 1 second for guess to register
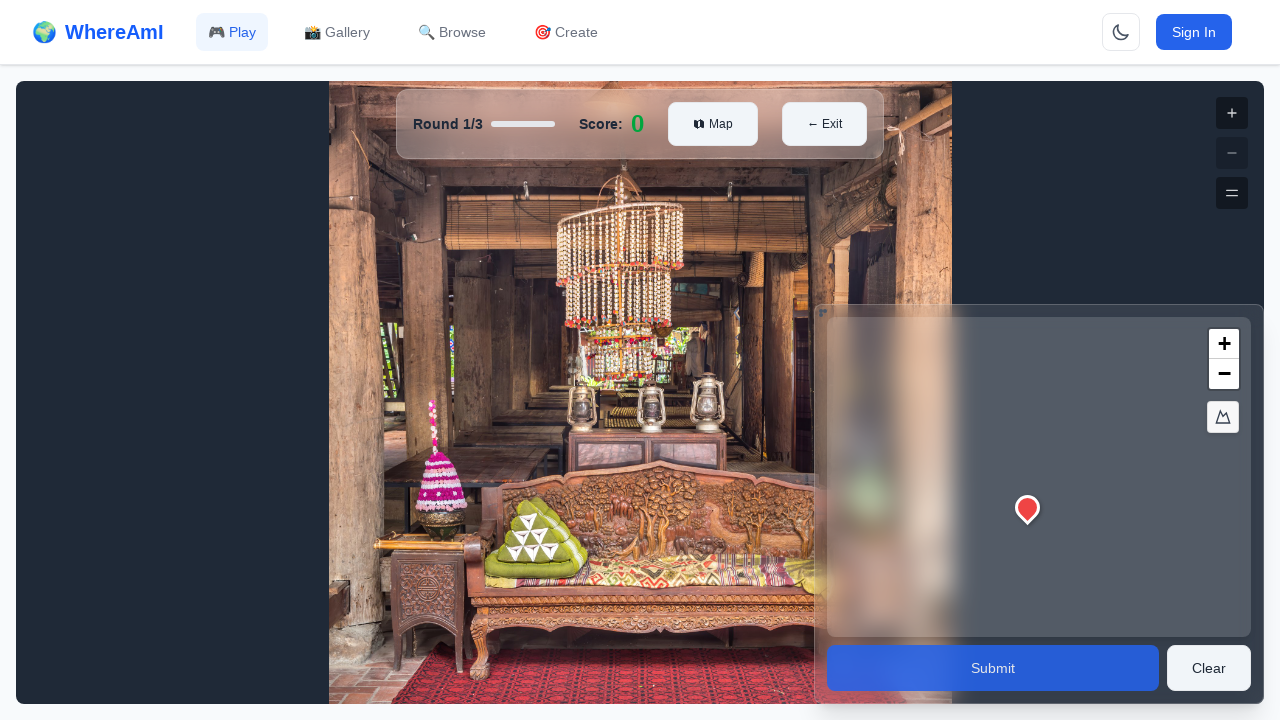

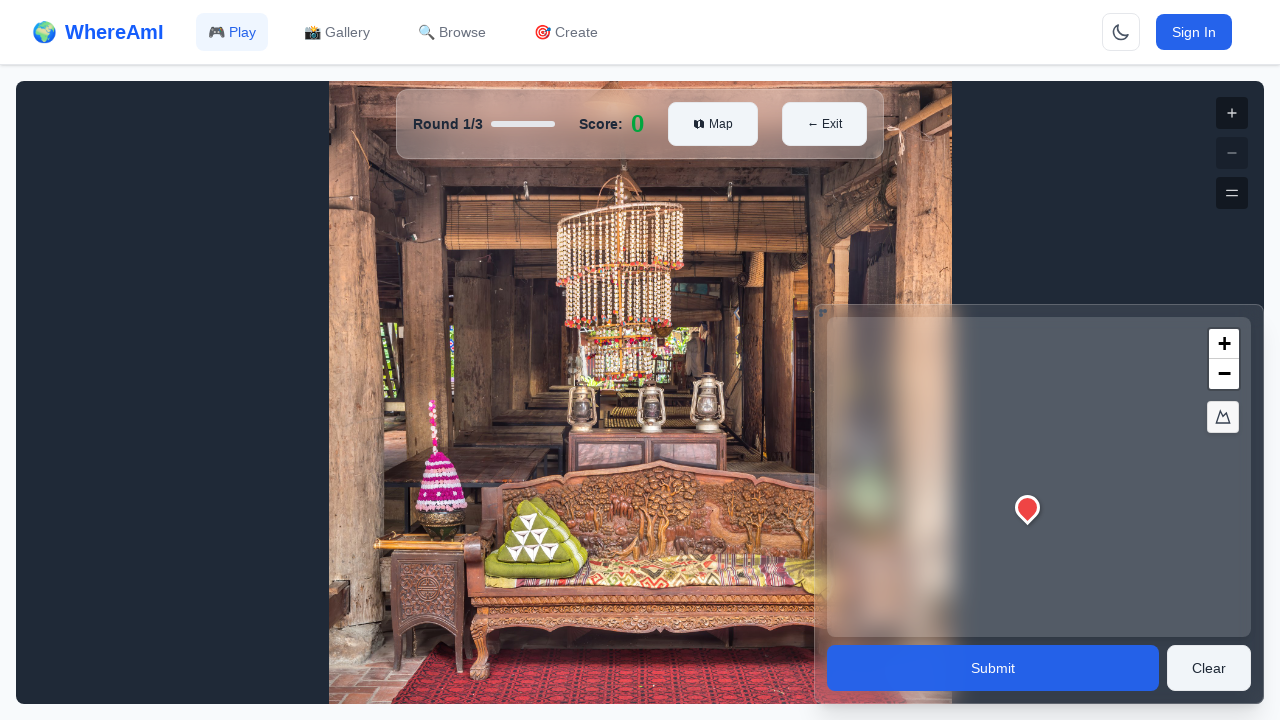